Navigates to the hovers page and performs a mouse hover action over the first user card to reveal hidden caption information.

Starting URL: https://the-internet.herokuapp.com/hovers

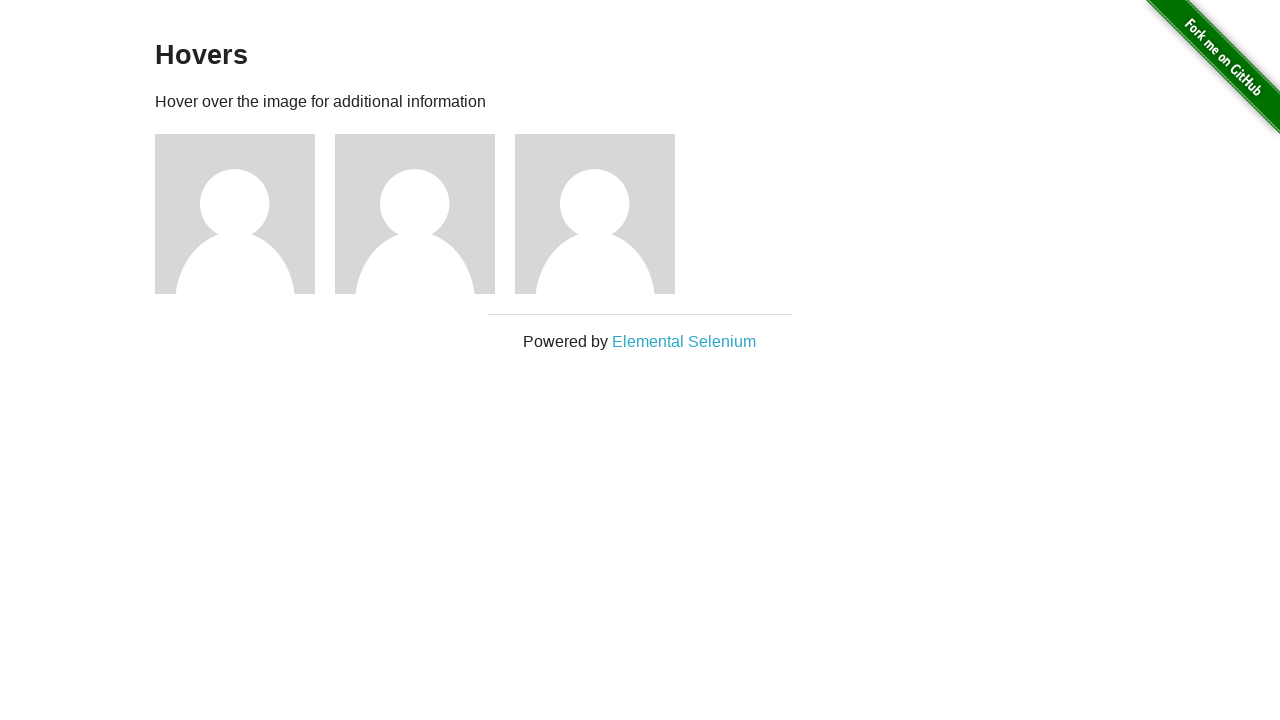

Located the first user card element
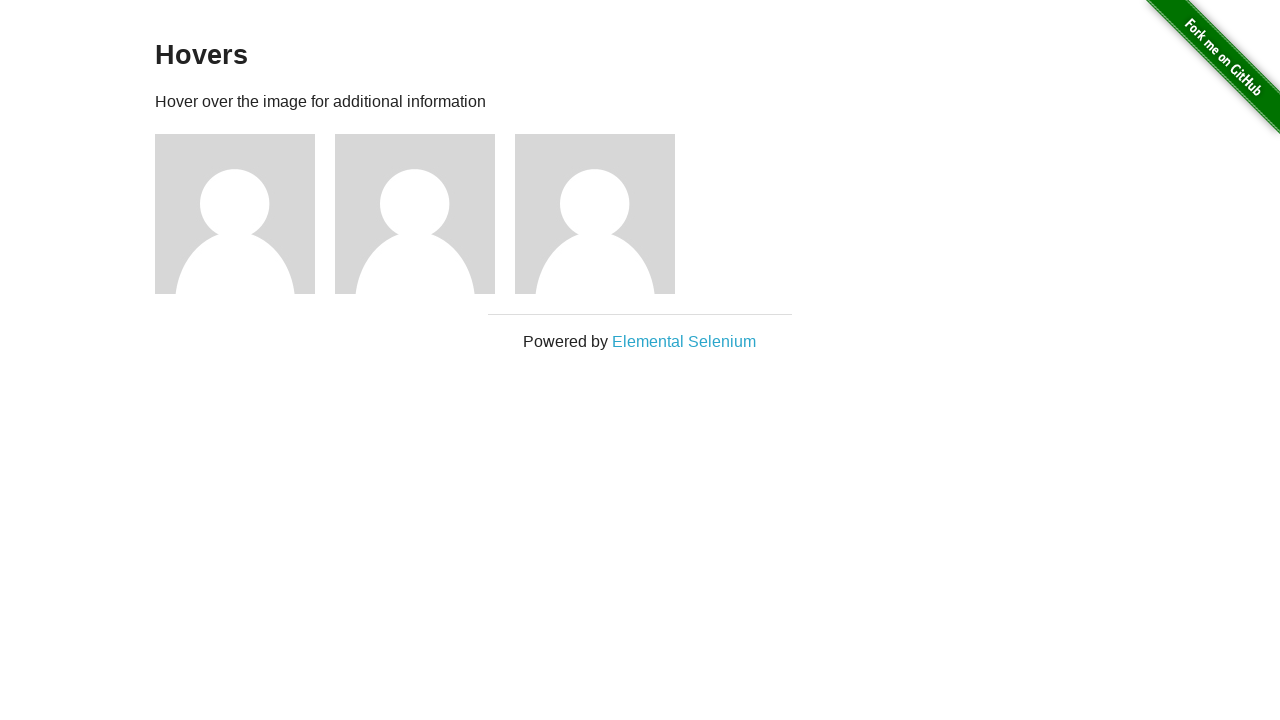

Performed mouse hover action over the first user card to reveal hidden caption at (245, 214) on .figure >> nth=0
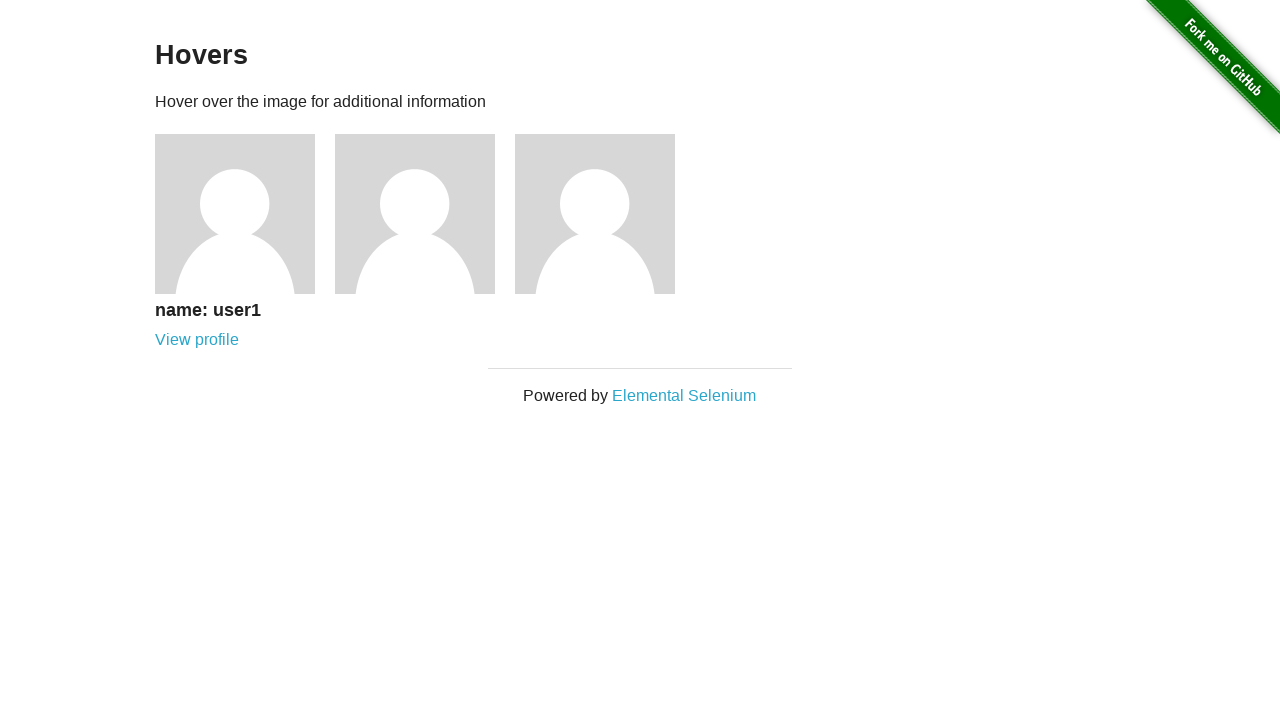

Located the caption element within the user card
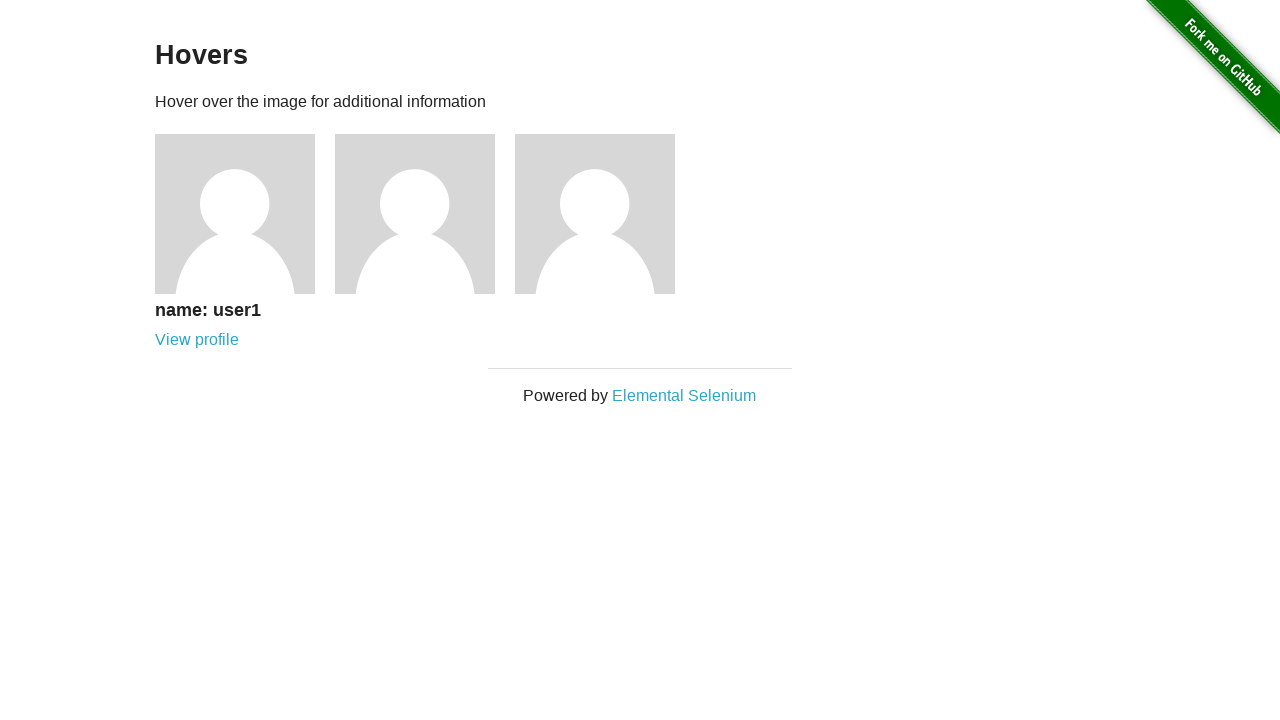

Retrieved and printed caption text: 
      name: user1
      View profile
    
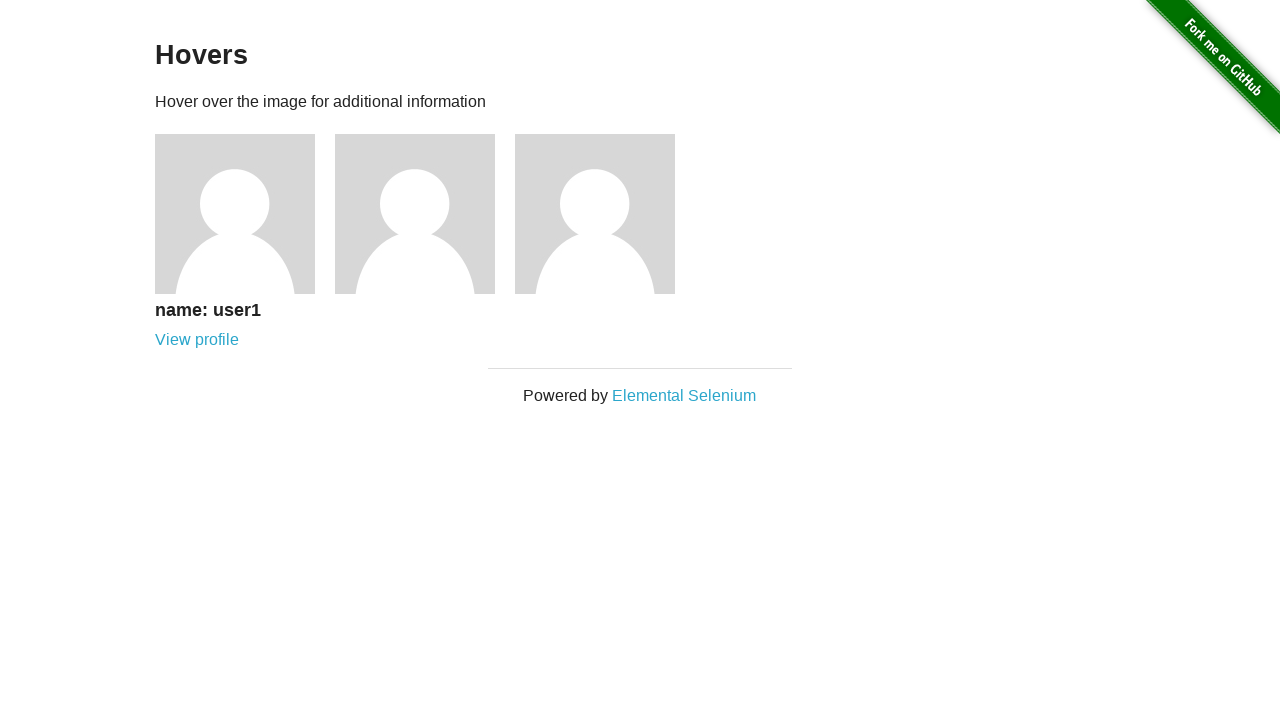

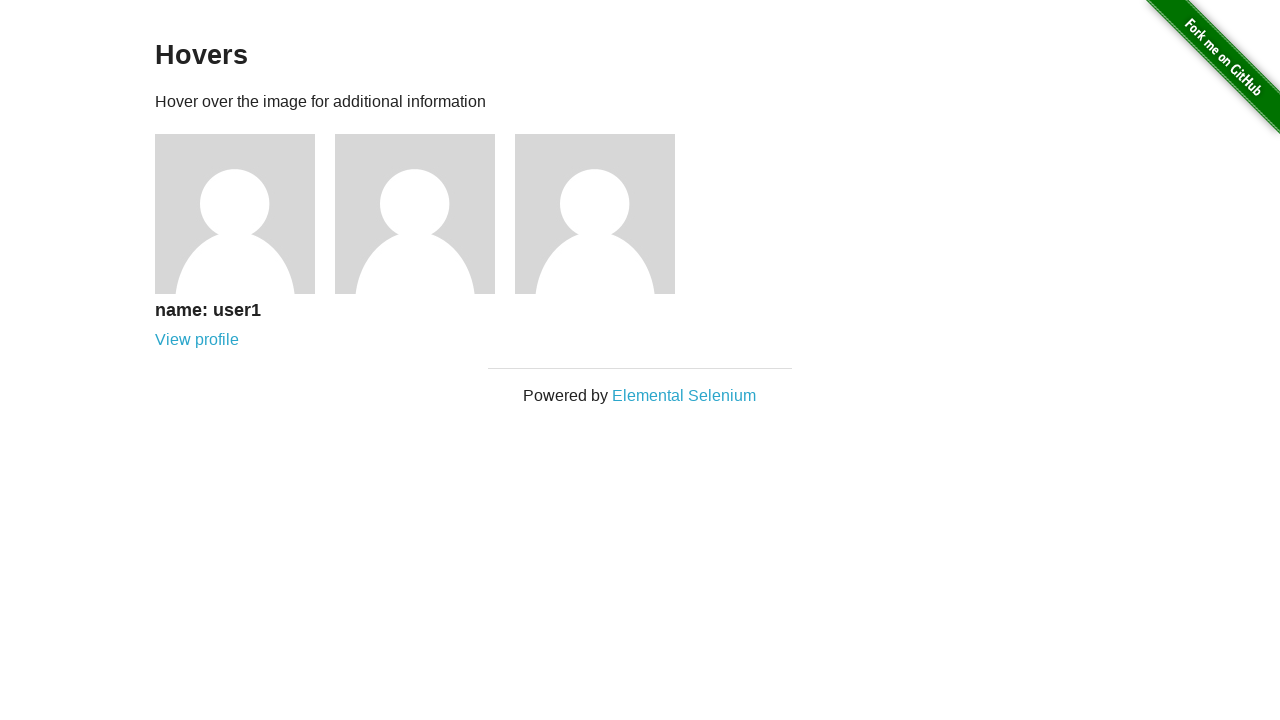